Tests dynamic loading scenario where an element is rendered after clicking Start, waits for the element to be added to the DOM

Starting URL: https://practice.expandtesting.com/dynamic-loading

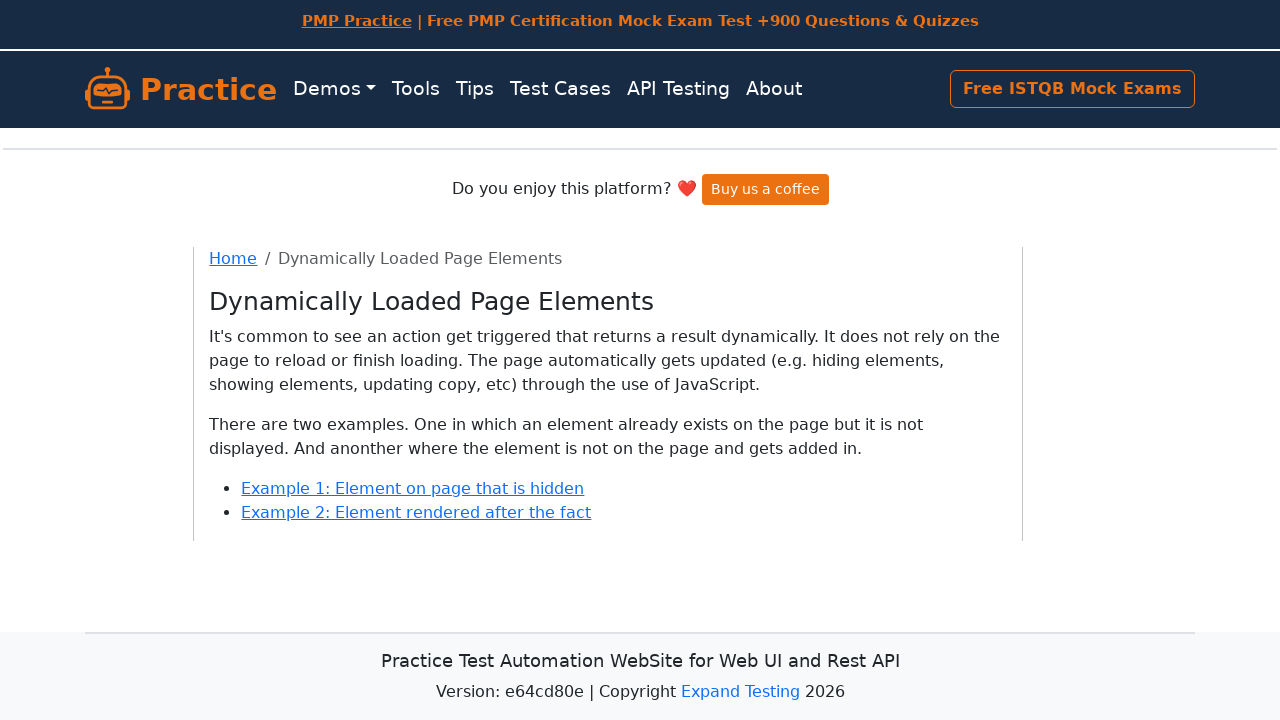

Clicked on 'Example 2: Element rendered' link at (416, 512) on internal:role=link[name="Example 2: Element rendered"i]
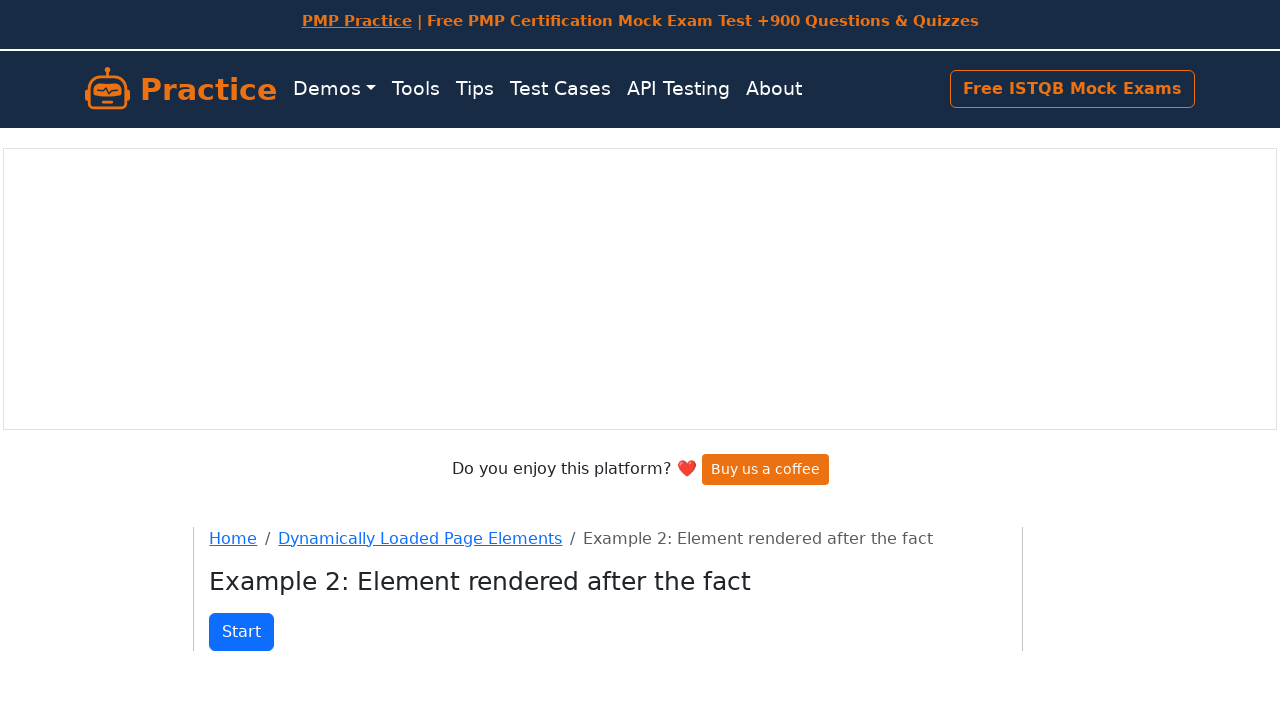

Clicked Start button to trigger dynamic element rendering at (242, 632) on internal:role=button[name="Start"i]
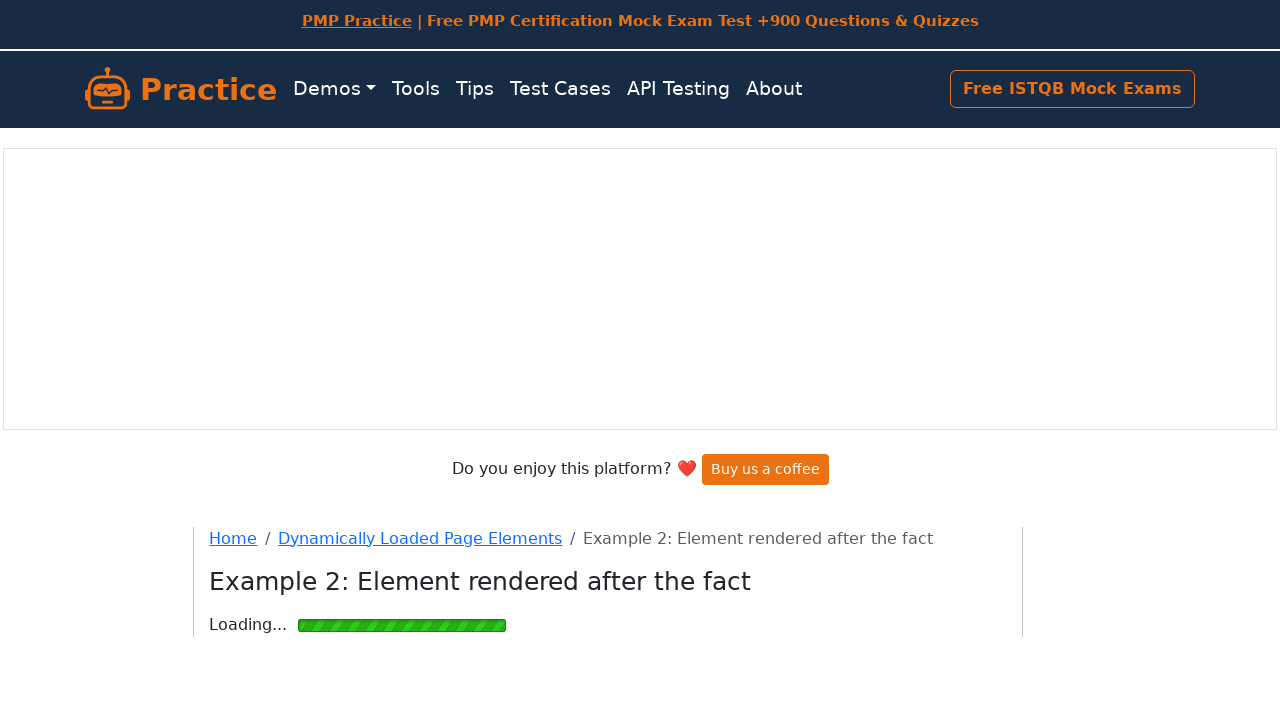

Element (h4) successfully rendered after clicking Start
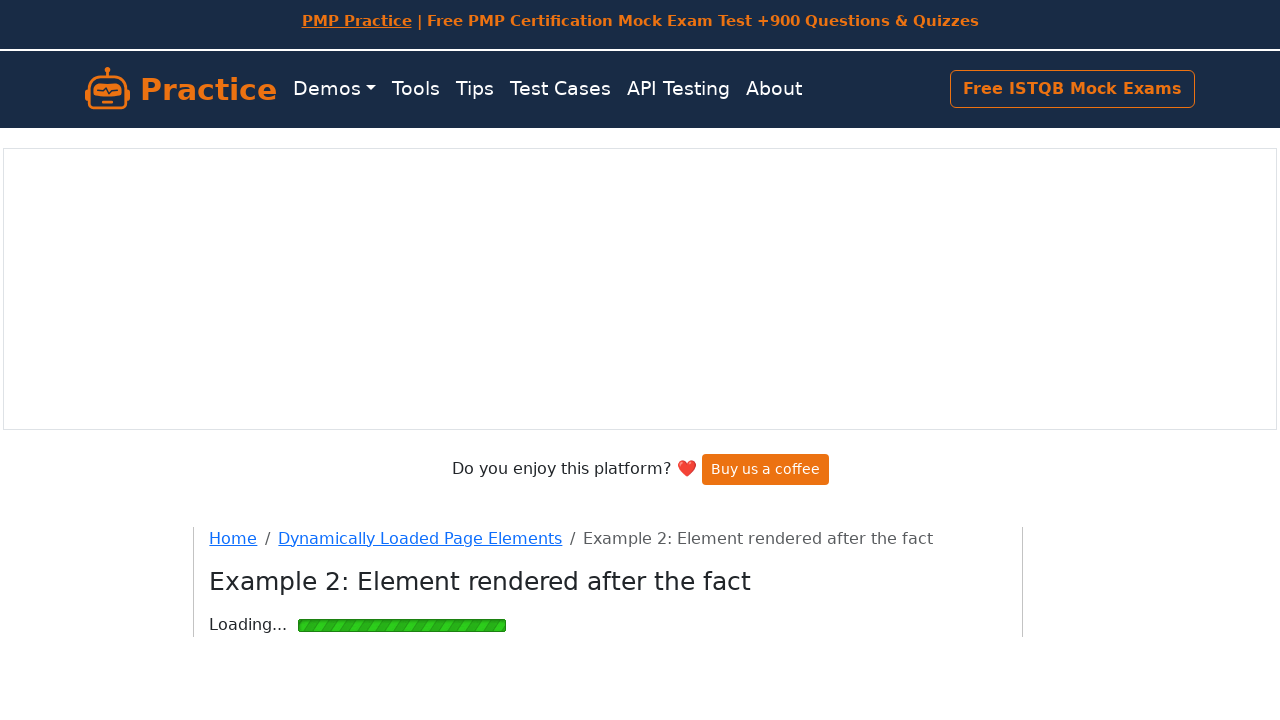

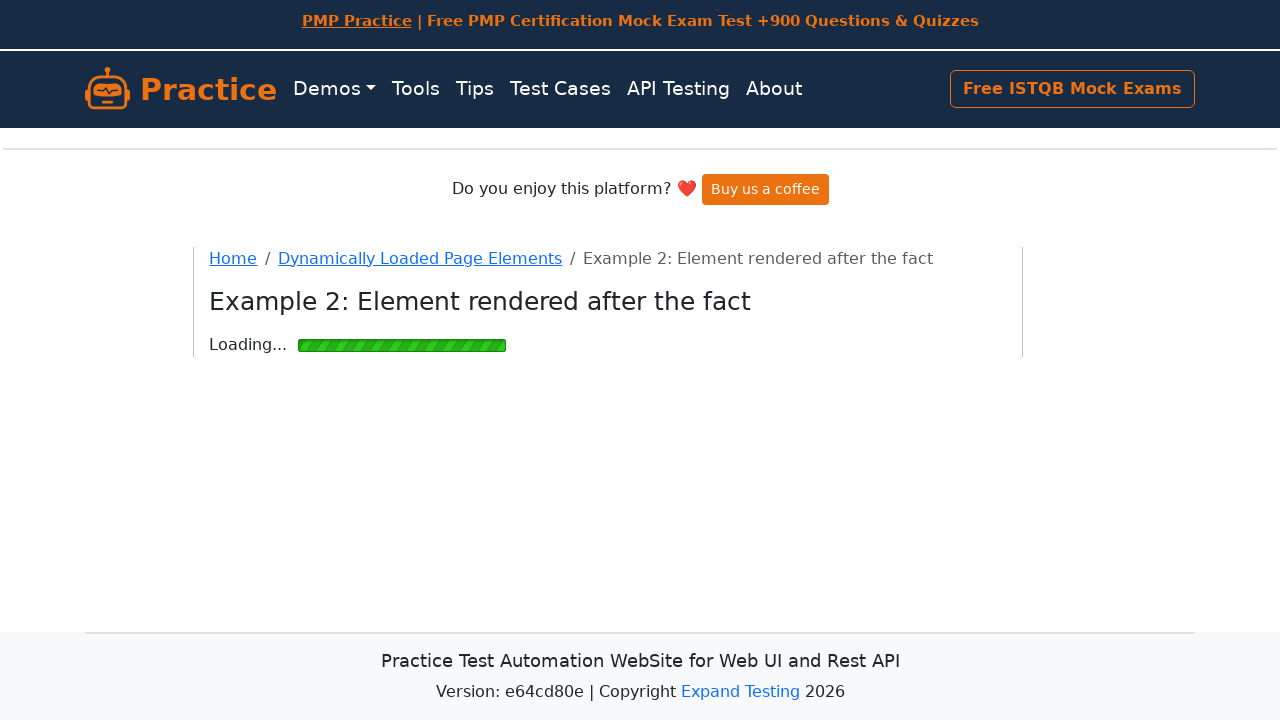